Tests iframe interaction by switching to an iframe and clicking a link inside it

Starting URL: https://selenium.dev/selenium/web/click_tests/click_in_iframe.html

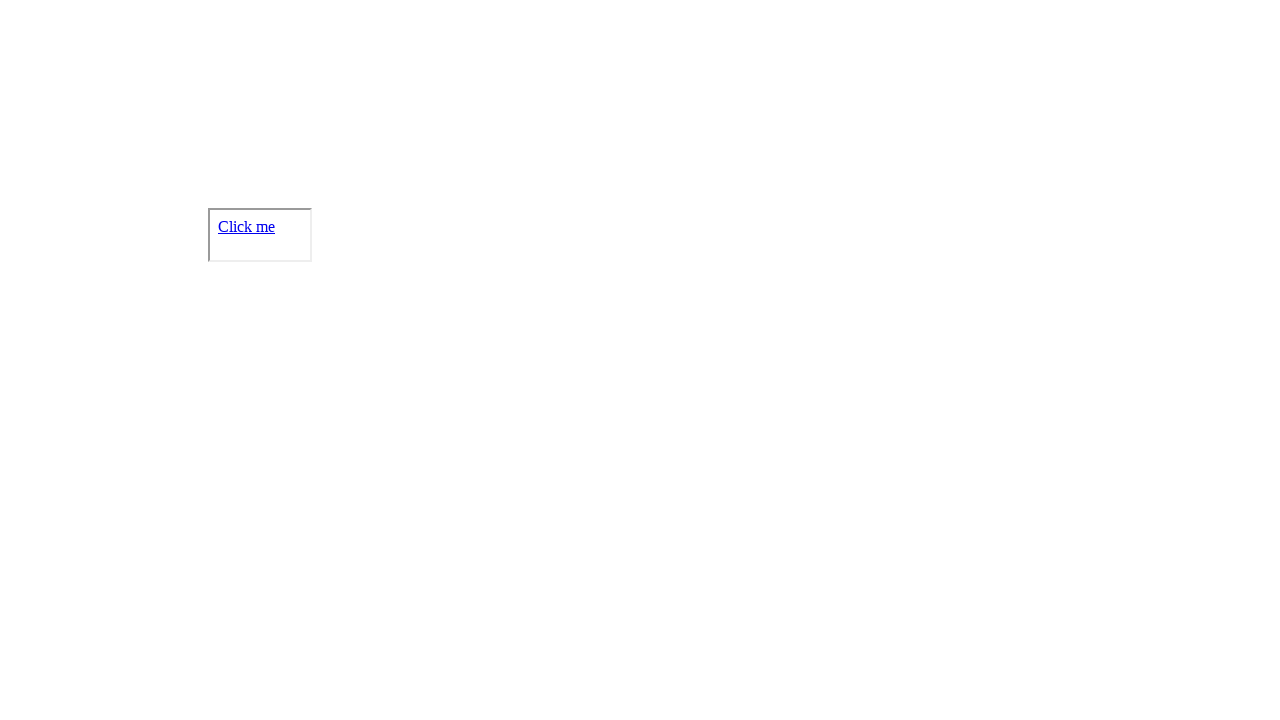

Navigated to iframe test page
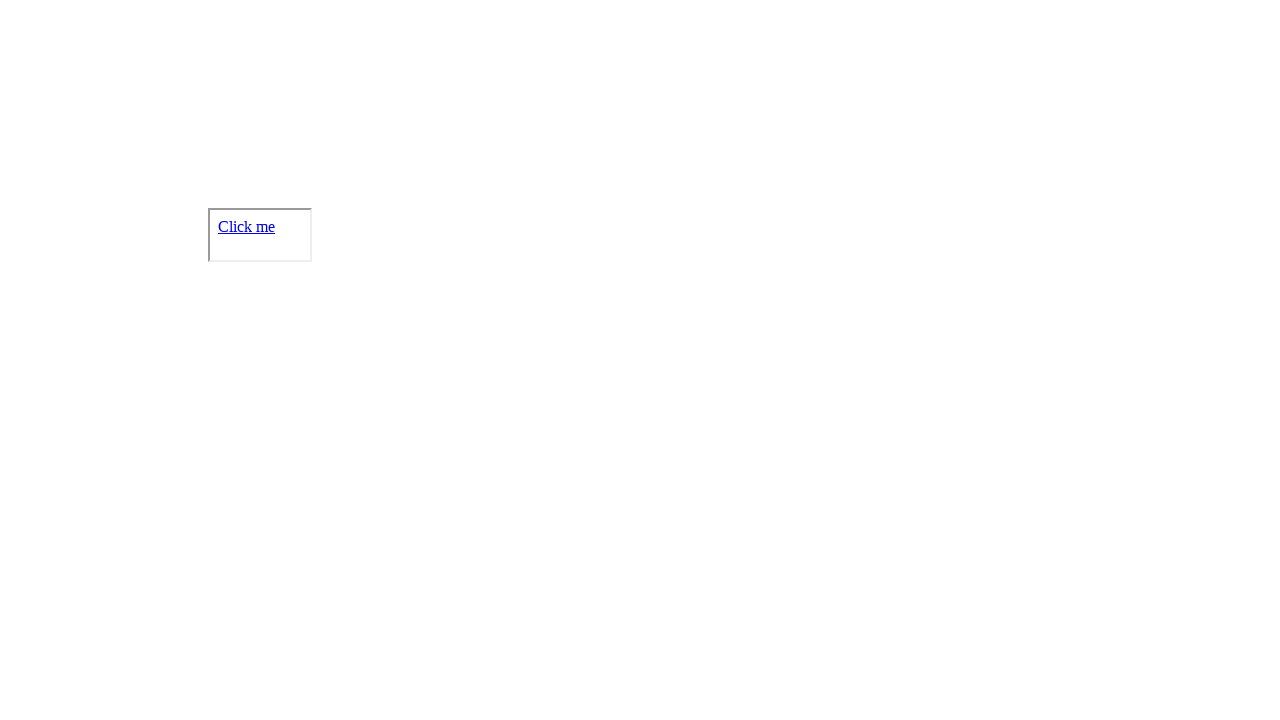

Switched to iframe with name 'ifr'
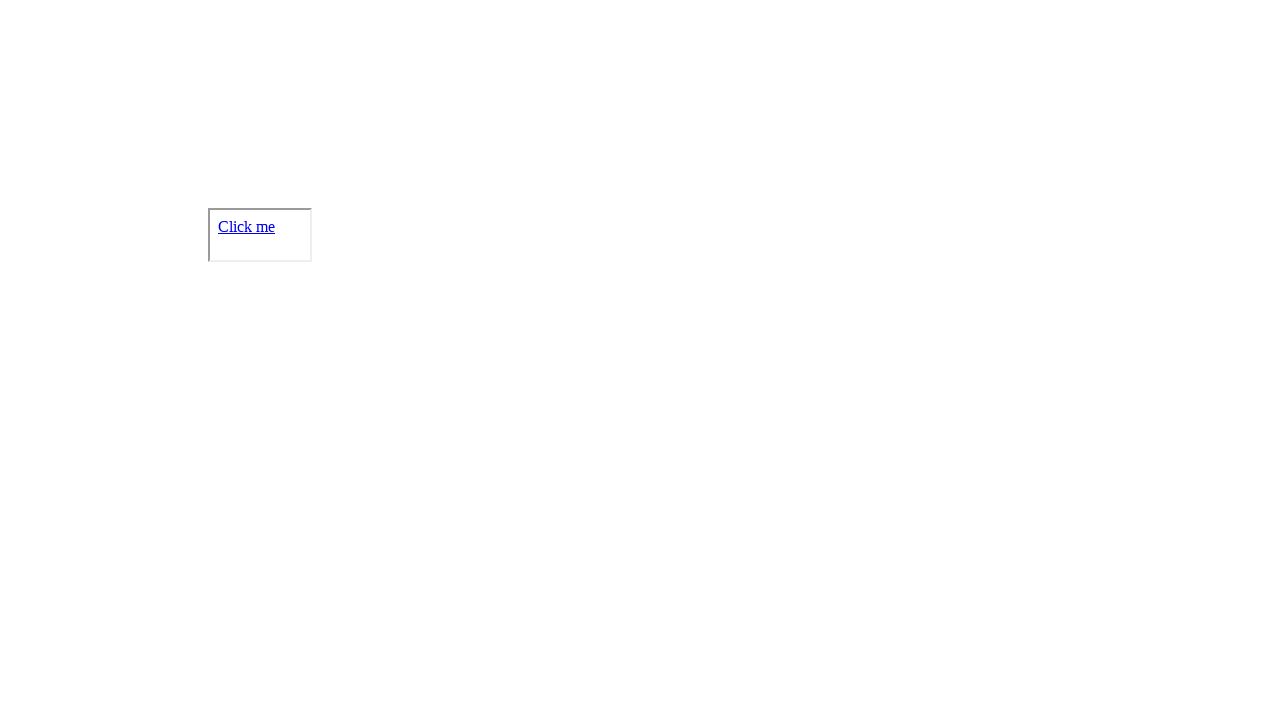

Clicked link inside iframe at (246, 226) on #link
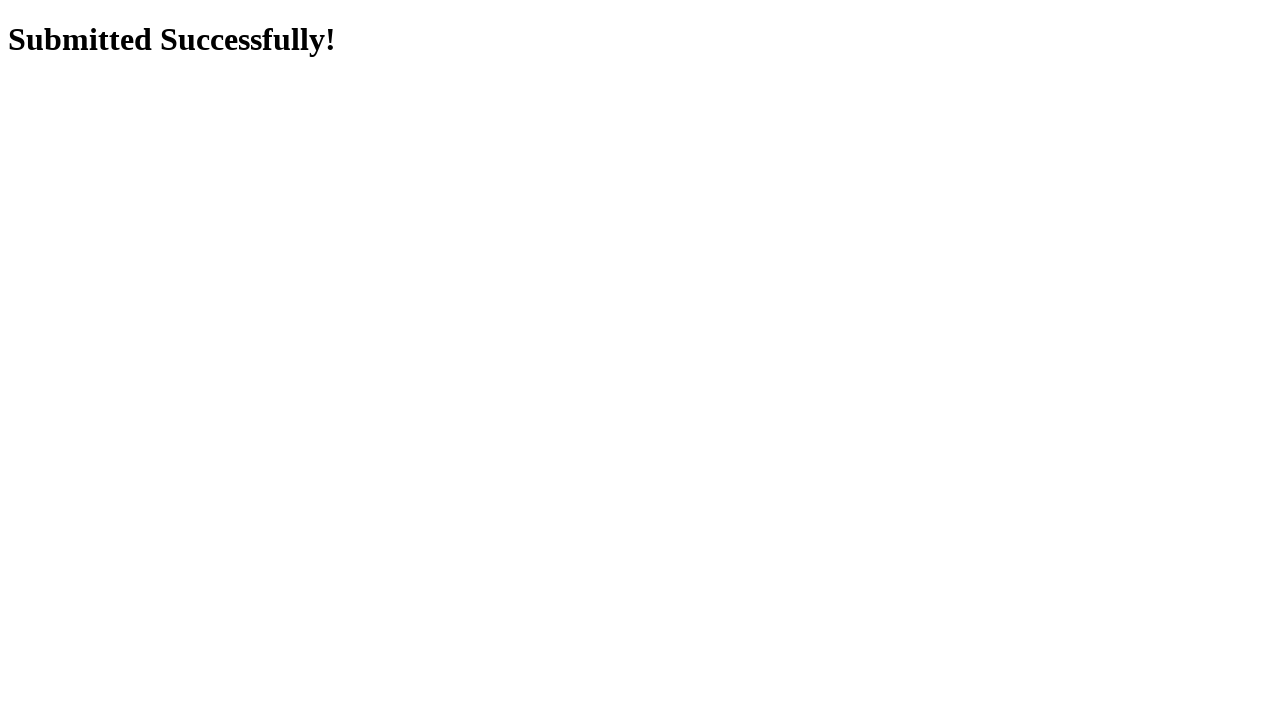

Navigated back to previous page
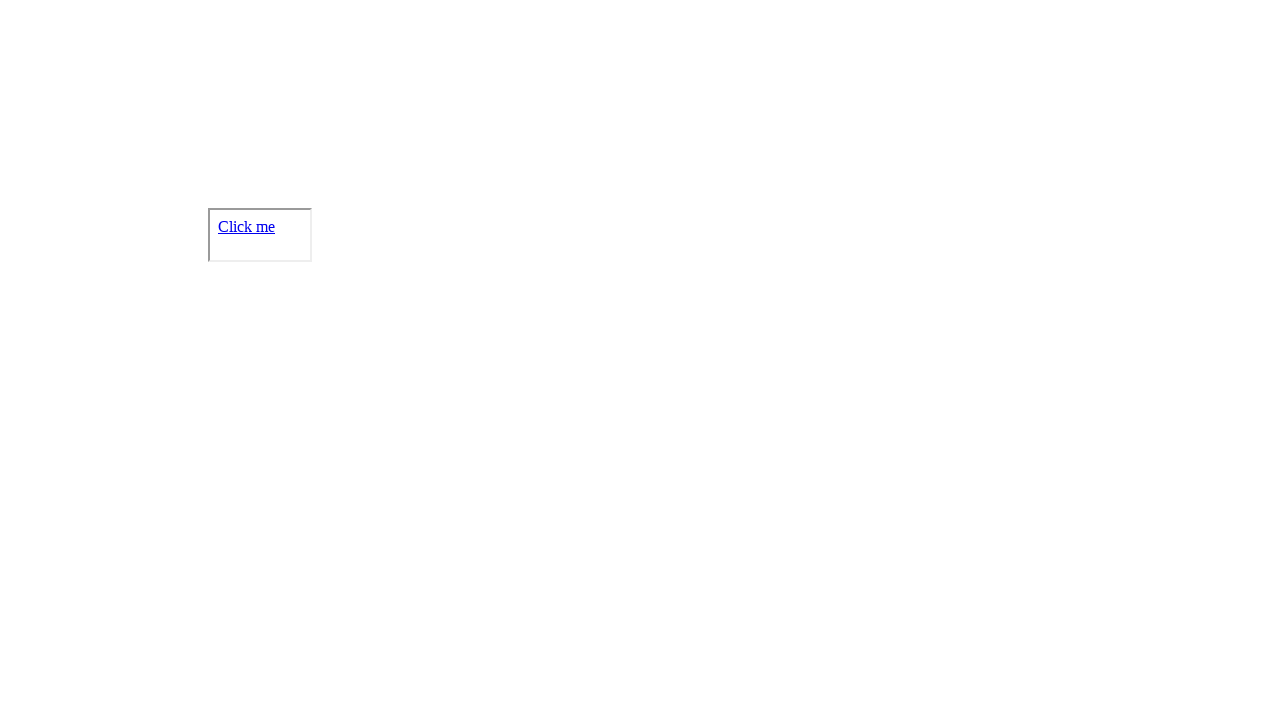

Switched to iframe with name 'ifr' again
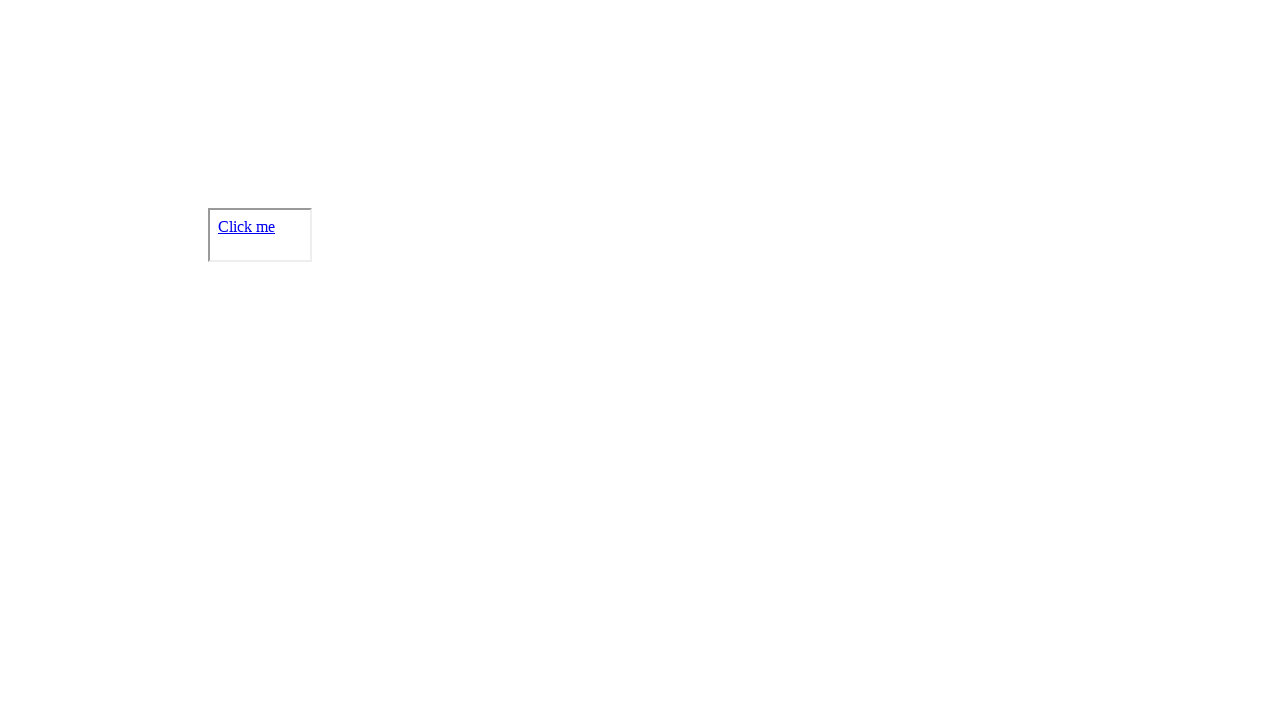

Clicked link inside iframe again at (246, 226) on #link
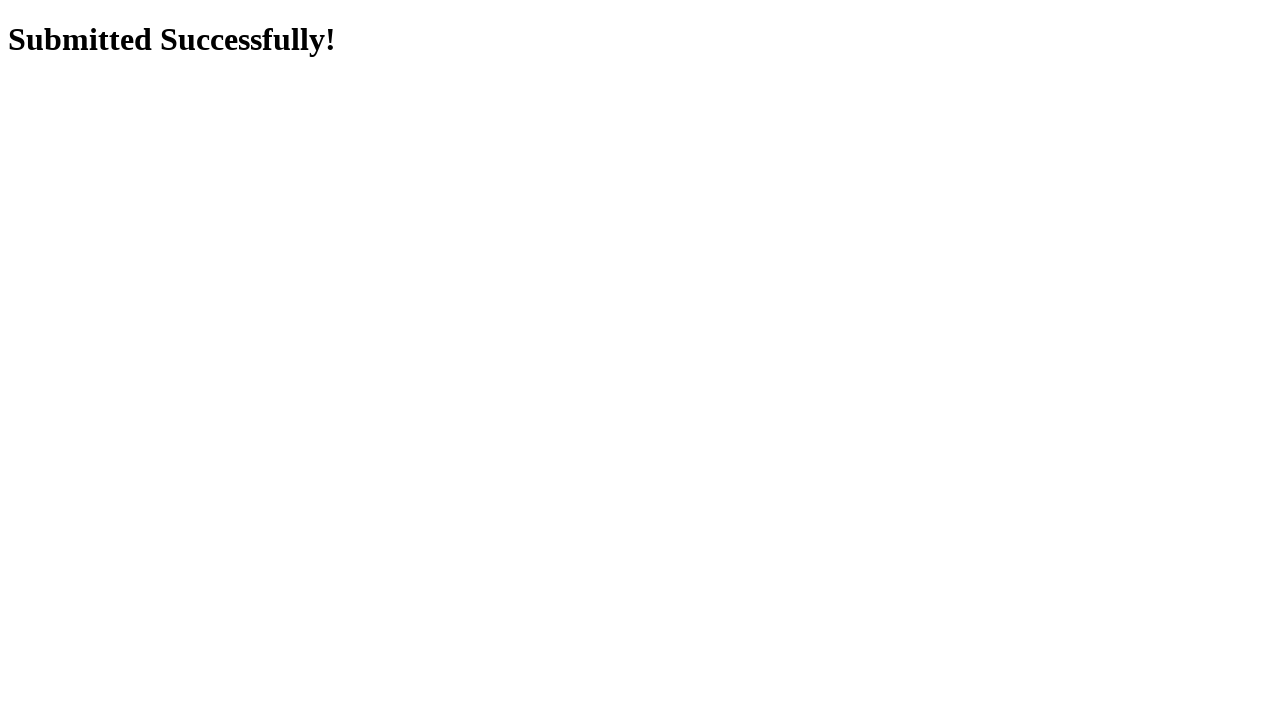

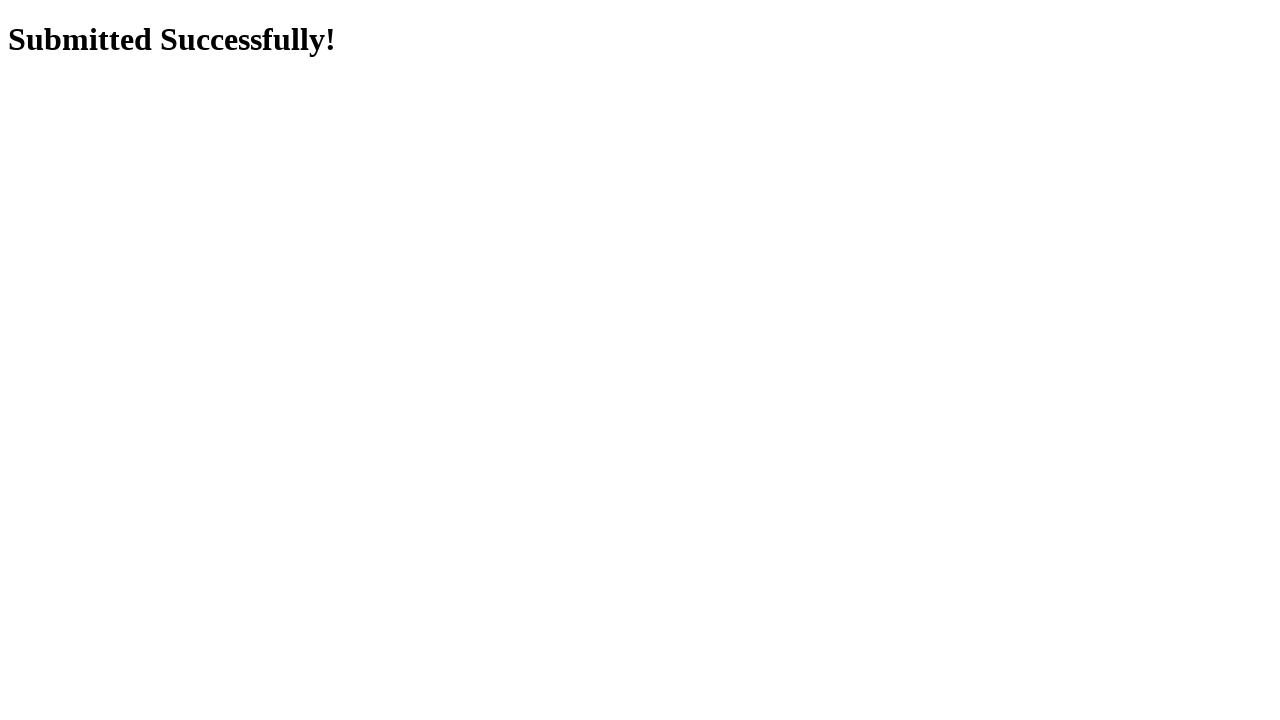